Tests AJAX functionality by clicking a button and waiting for dynamically loaded content (h1 and h3 elements) to appear on the page

Starting URL: https://v1.training-support.net/selenium/ajax

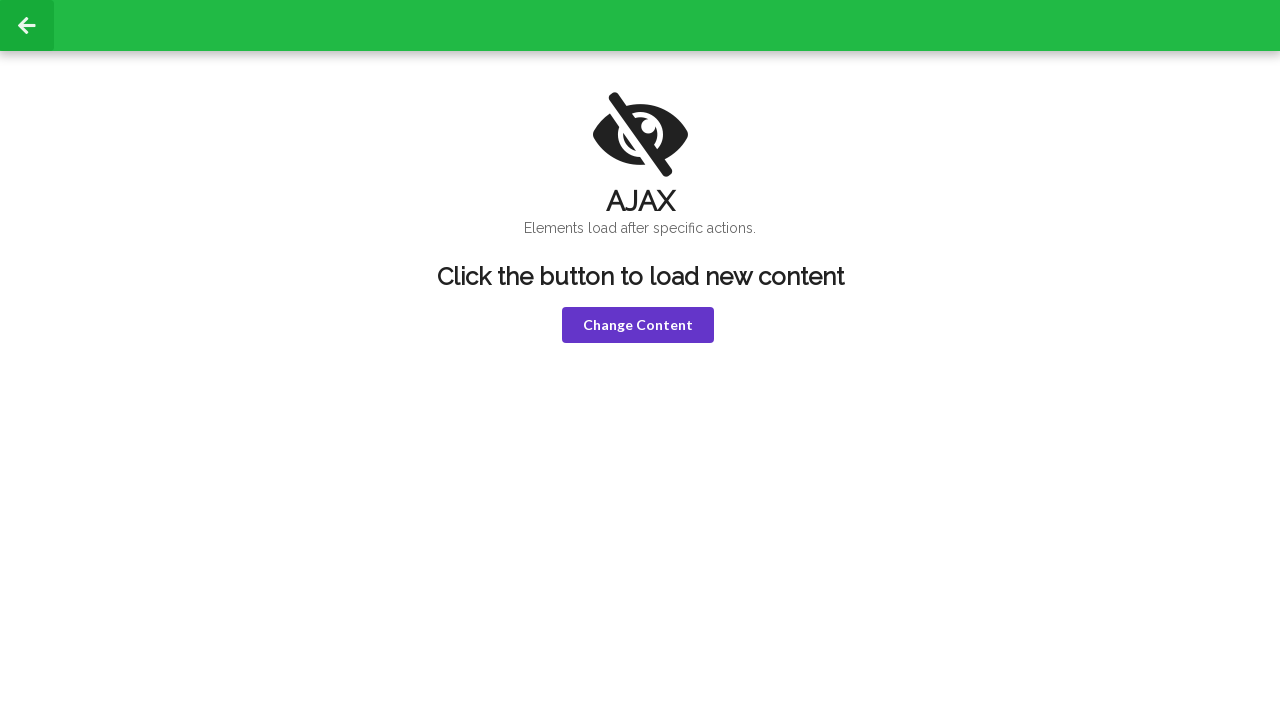

Clicked the violet button to trigger AJAX request at (638, 325) on button.violet
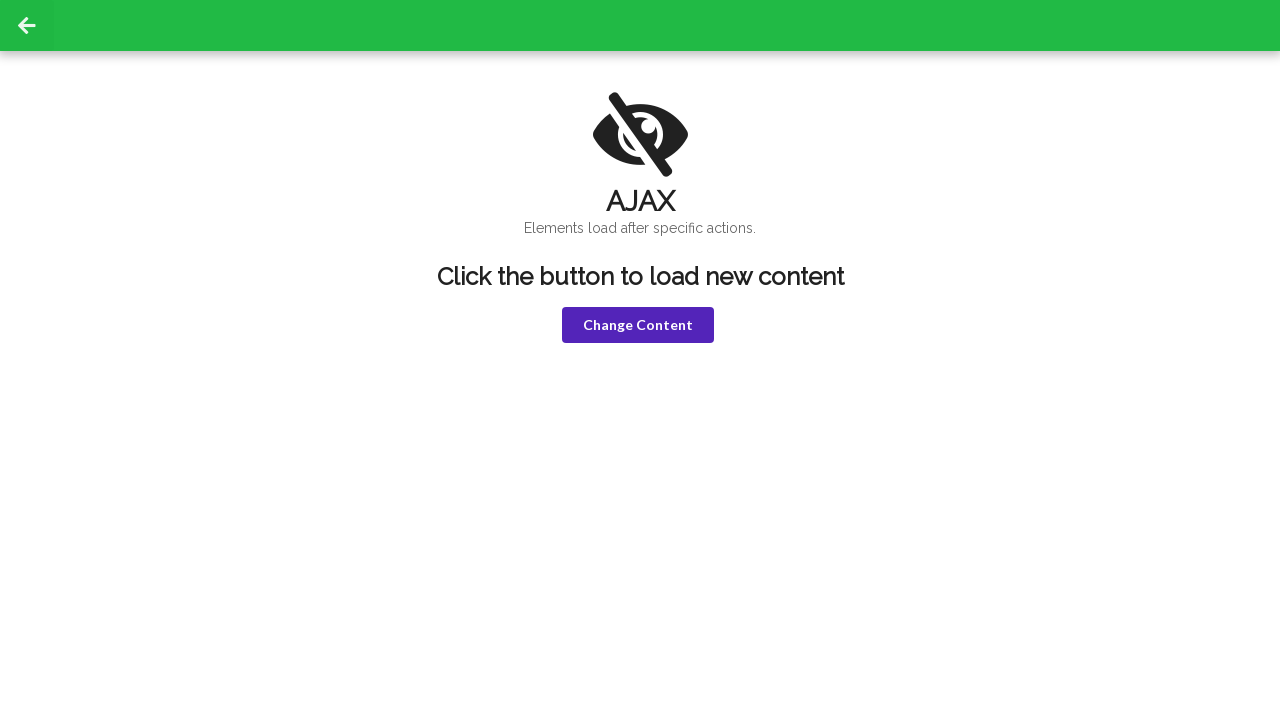

h1 element appeared after AJAX load
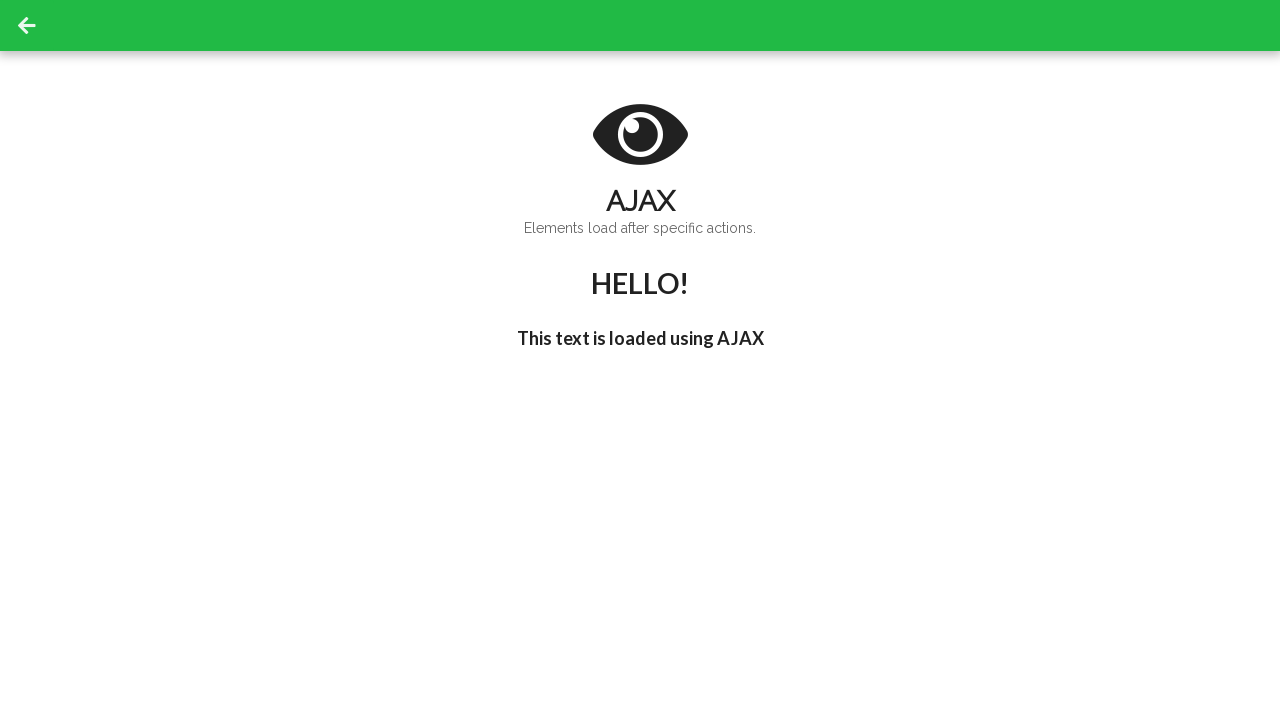

h3 element updated with delayed text 'I'm late!'
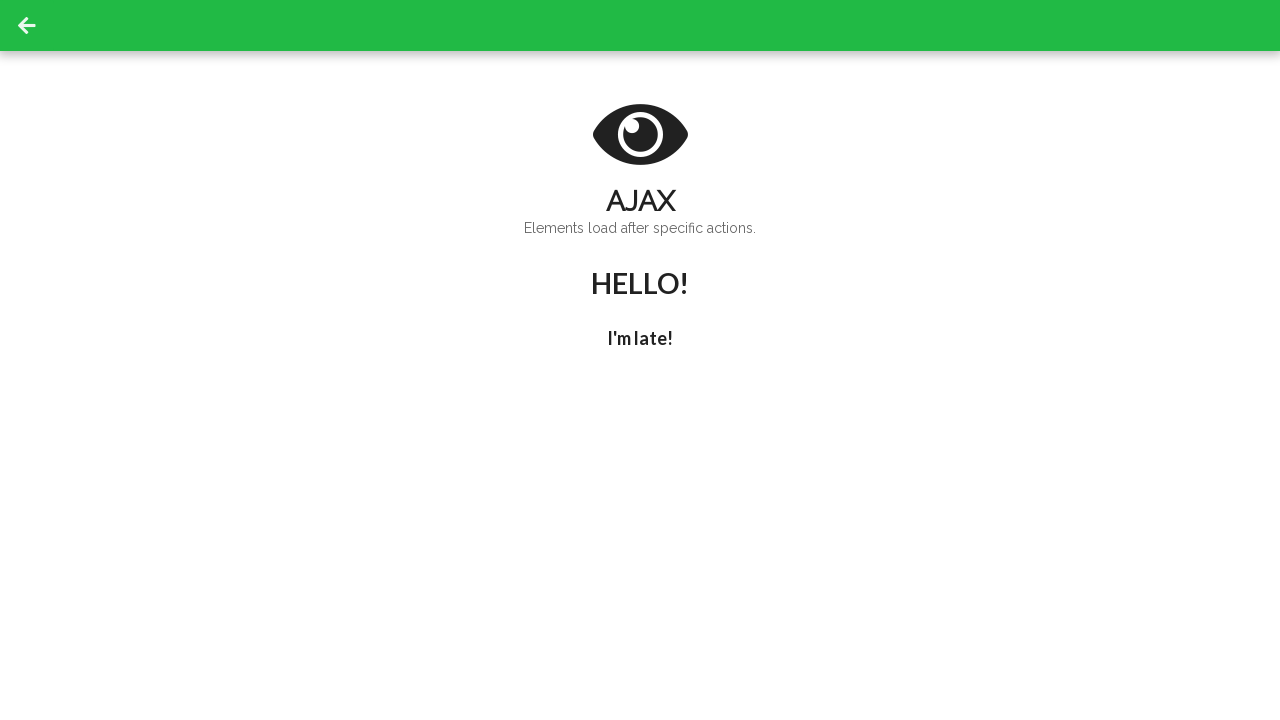

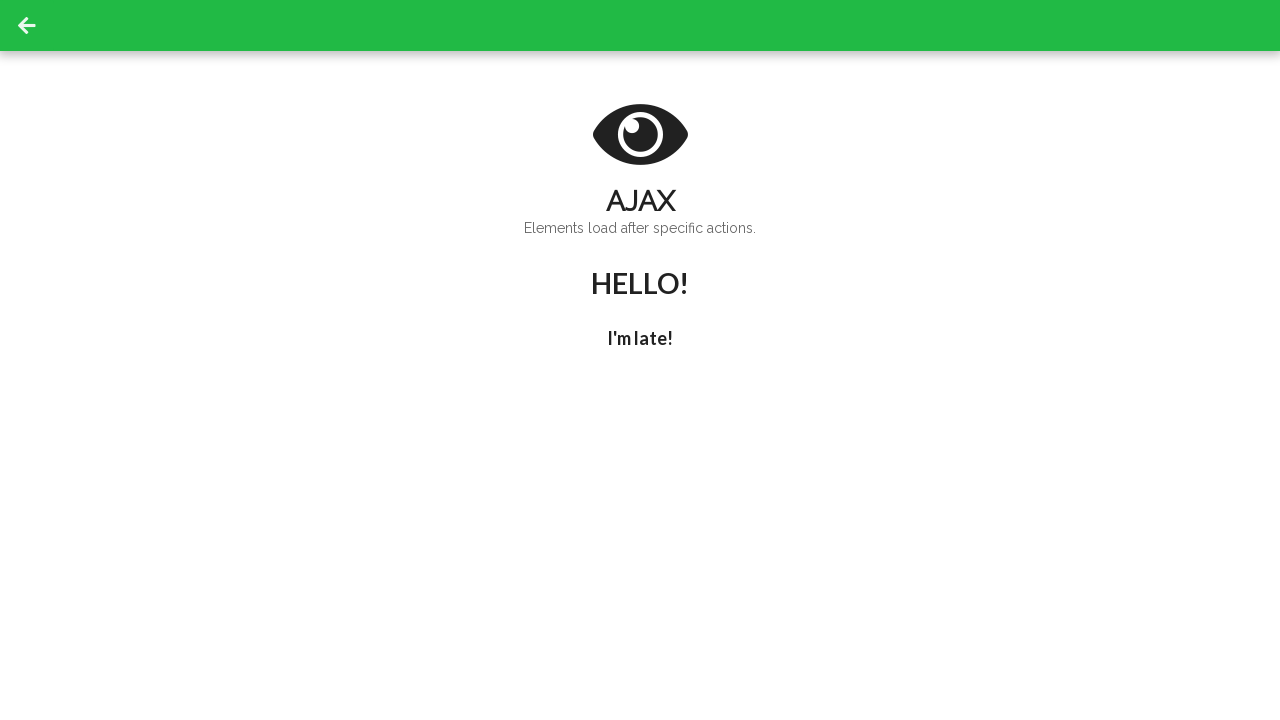